Tests adding todo items by creating two items and verifying they appear in the list with correct text

Starting URL: https://demo.playwright.dev/todomvc

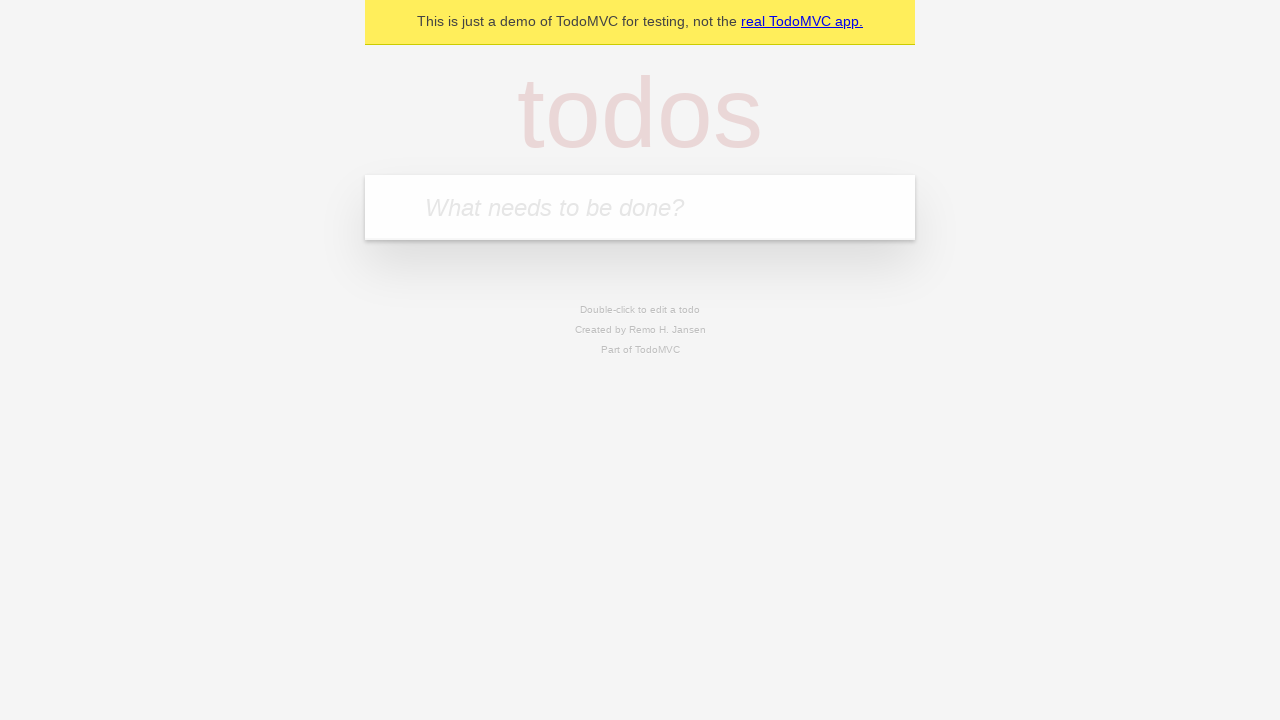

Filled todo input field with 'buy some cheese' on internal:attr=[placeholder="What needs to be done?"i]
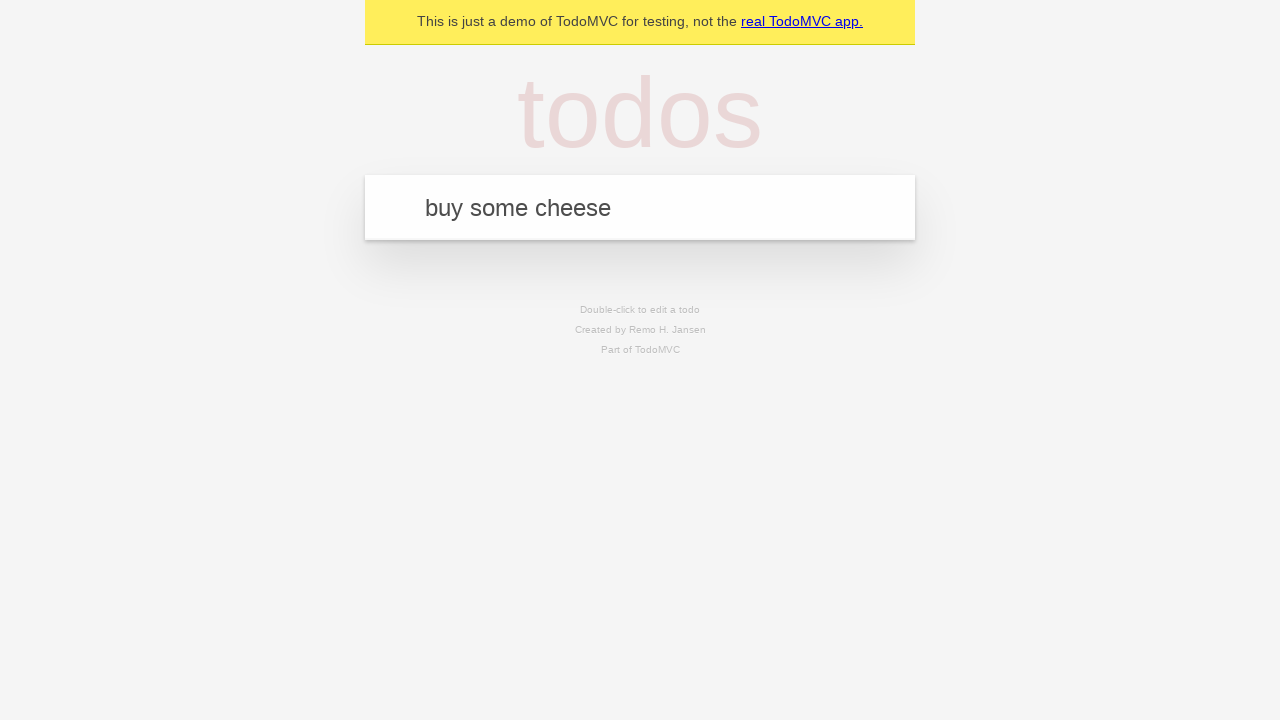

Pressed Enter to create first todo item on internal:attr=[placeholder="What needs to be done?"i]
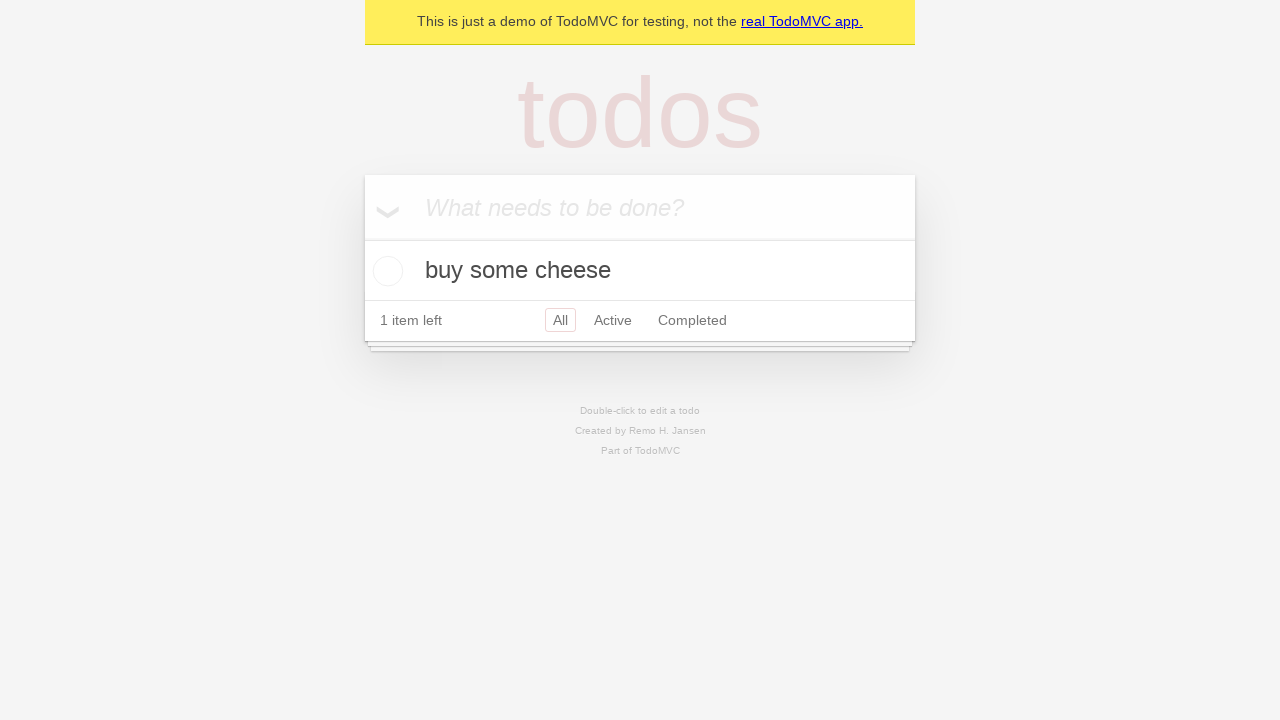

First todo item appeared in the list
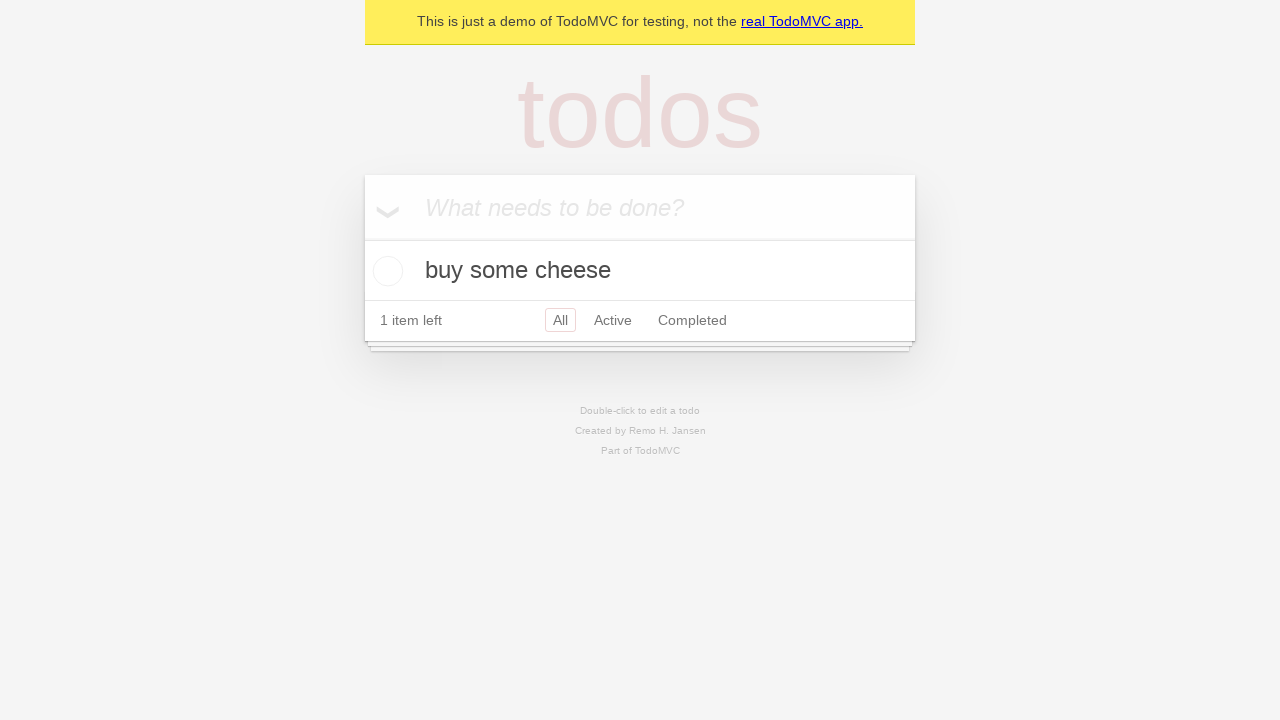

Filled todo input field with 'feed the cat' on internal:attr=[placeholder="What needs to be done?"i]
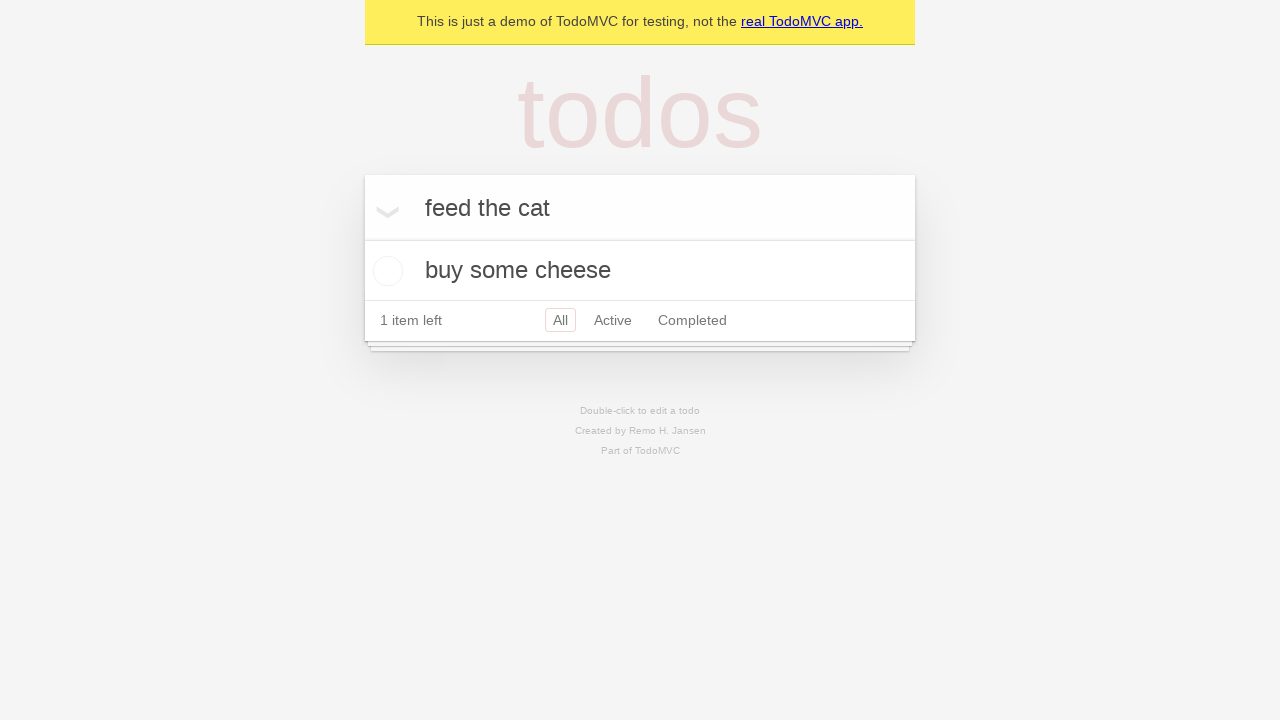

Pressed Enter to create second todo item on internal:attr=[placeholder="What needs to be done?"i]
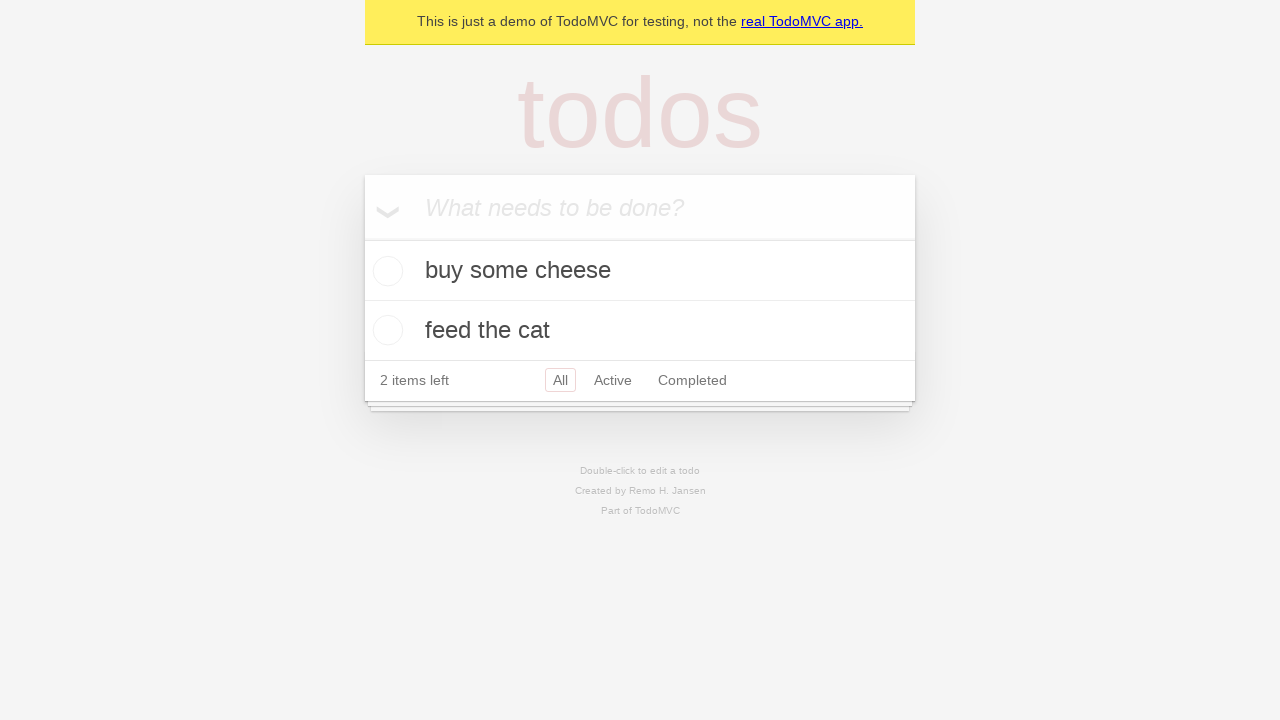

Second todo item appeared in the list, confirming both items are visible
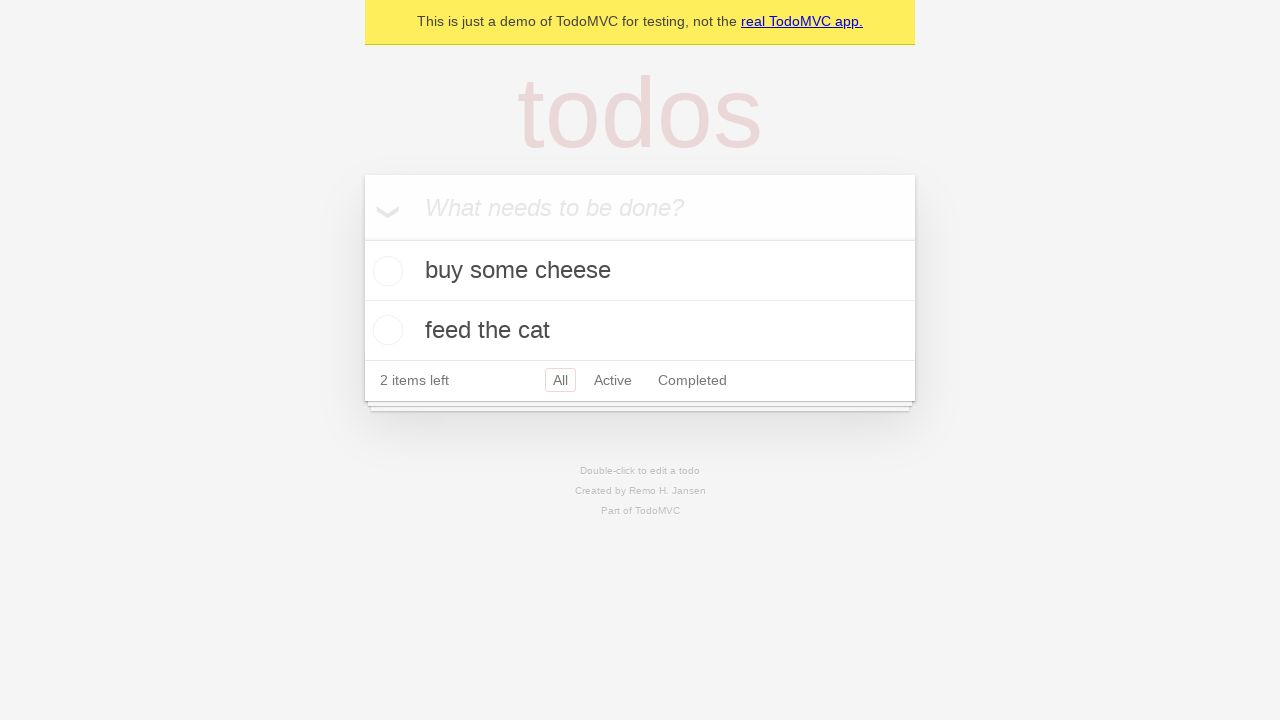

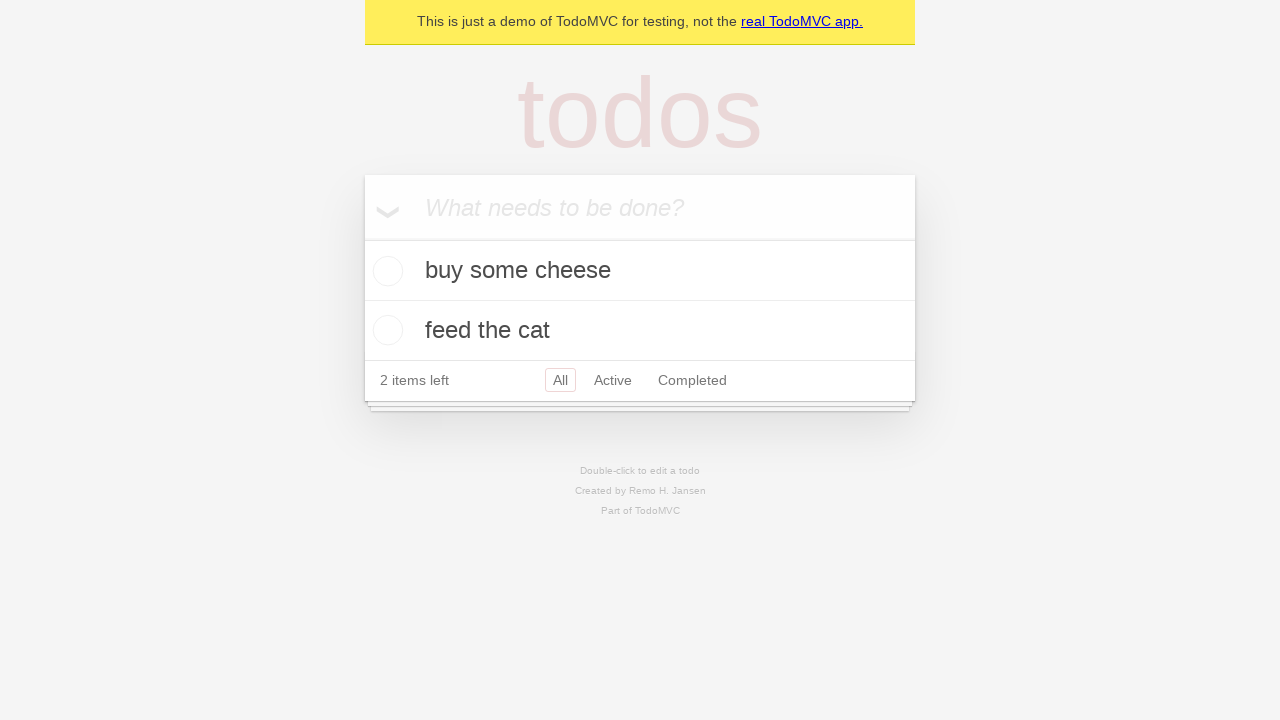